Tests feeding cats with a negative number of catnips to verify error handling

Starting URL: https://cs1632.appspot.com/

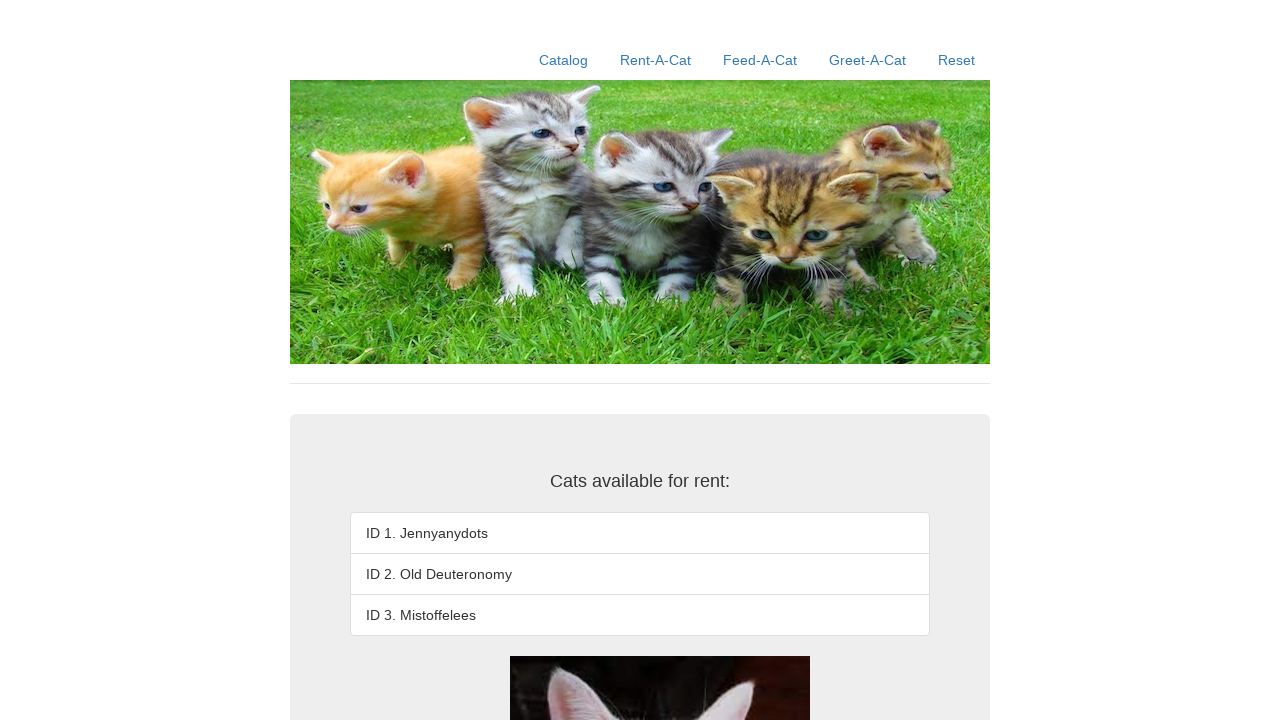

Set initial state cookies for cats 1, 2, and 3 to false
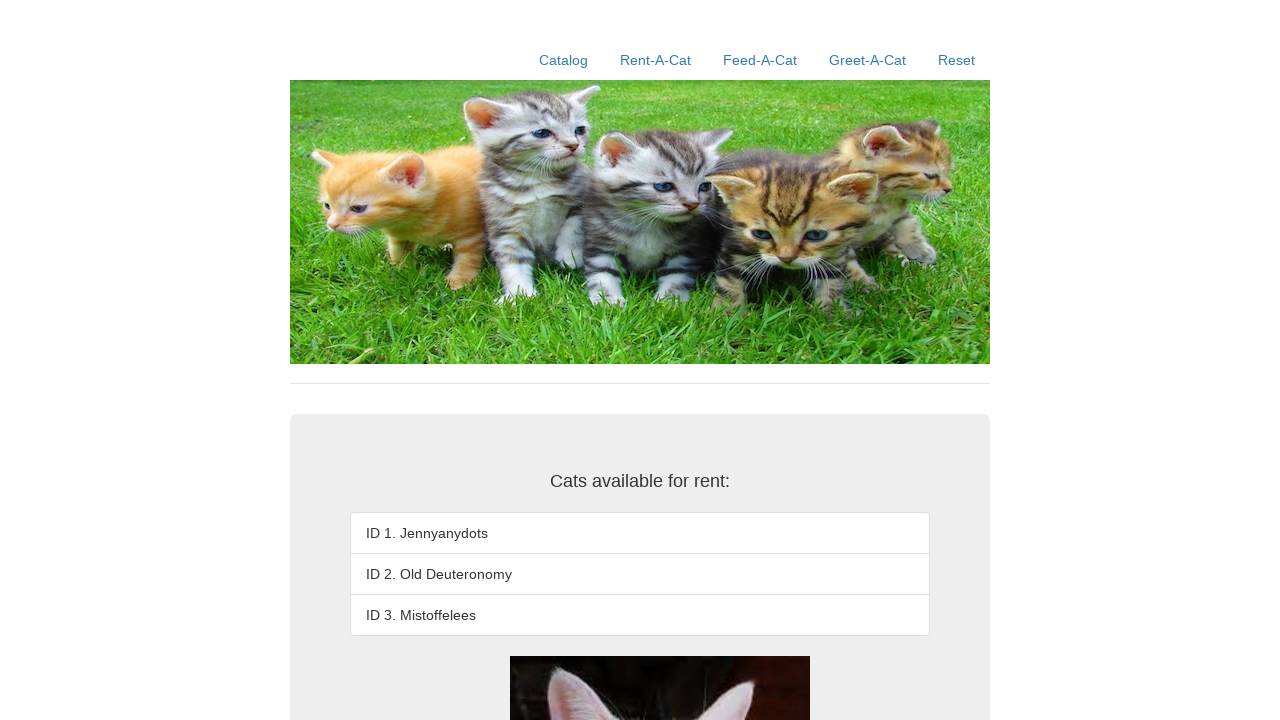

Clicked Feed-A-Cat link to navigate to feeding interface at (760, 60) on text=Feed-A-Cat
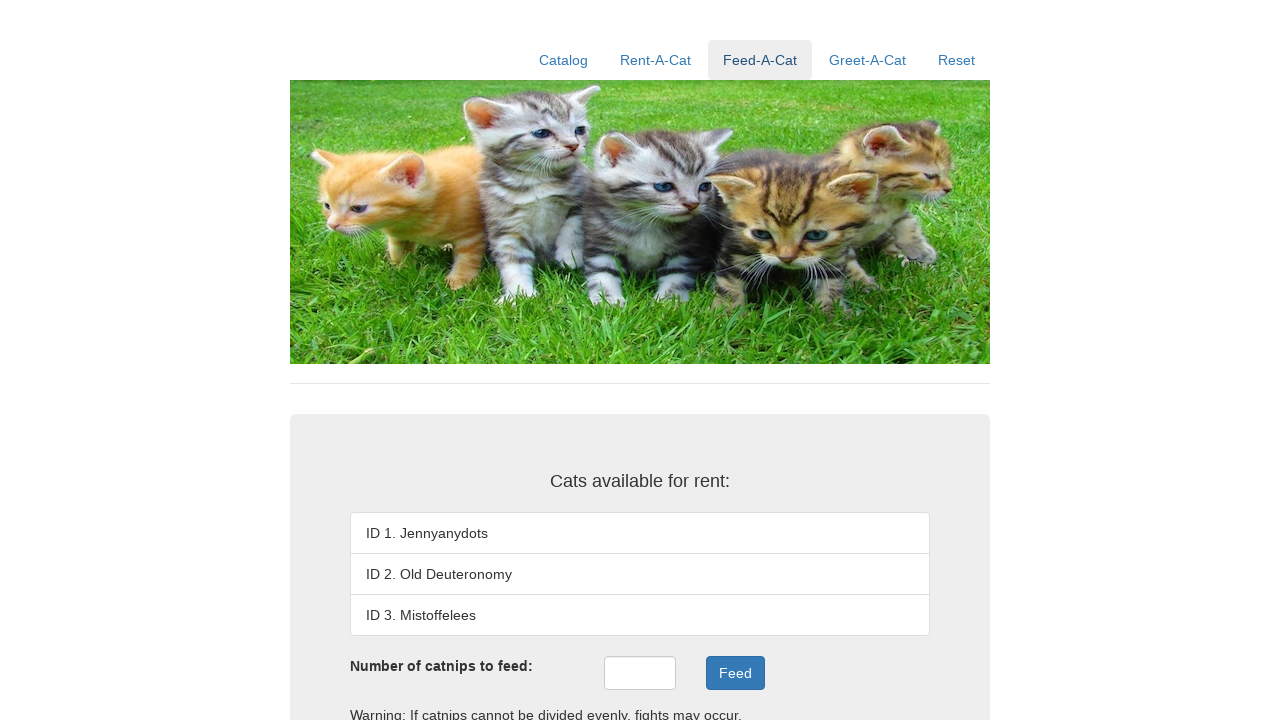

Clicked on catnips input field at (640, 673) on #catnips
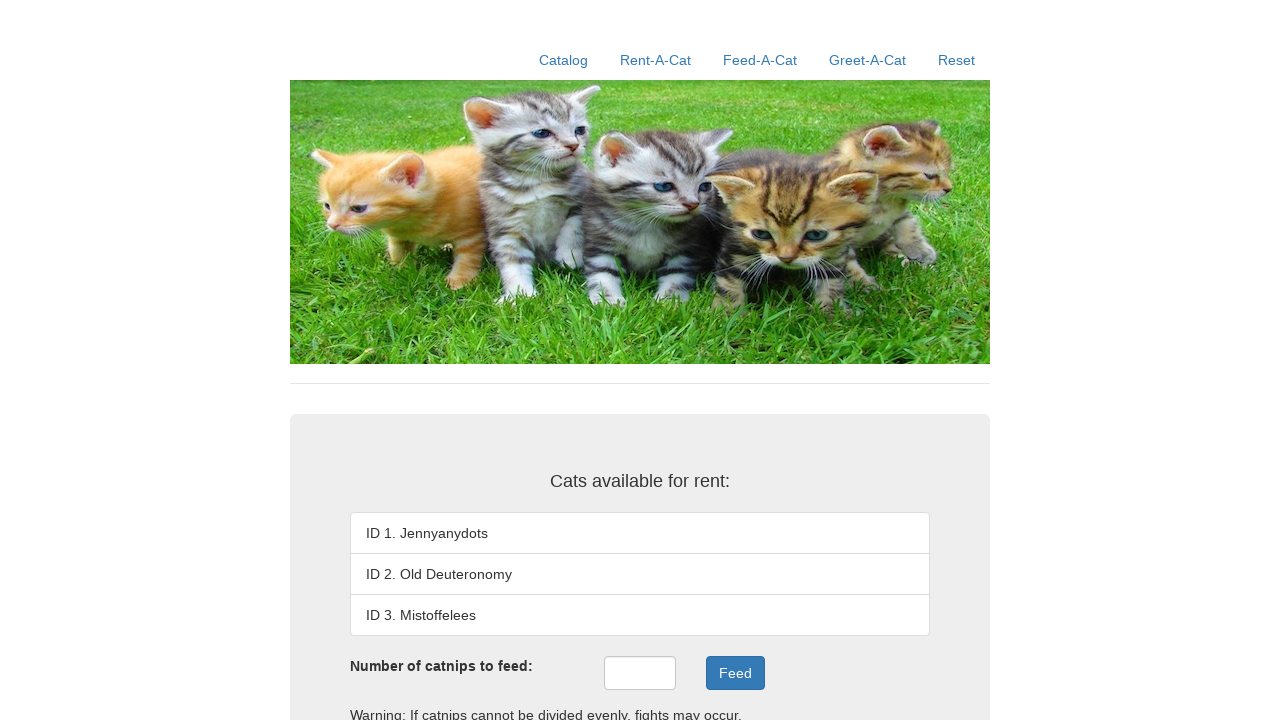

Entered negative value -3 in catnips field to test error handling on #catnips
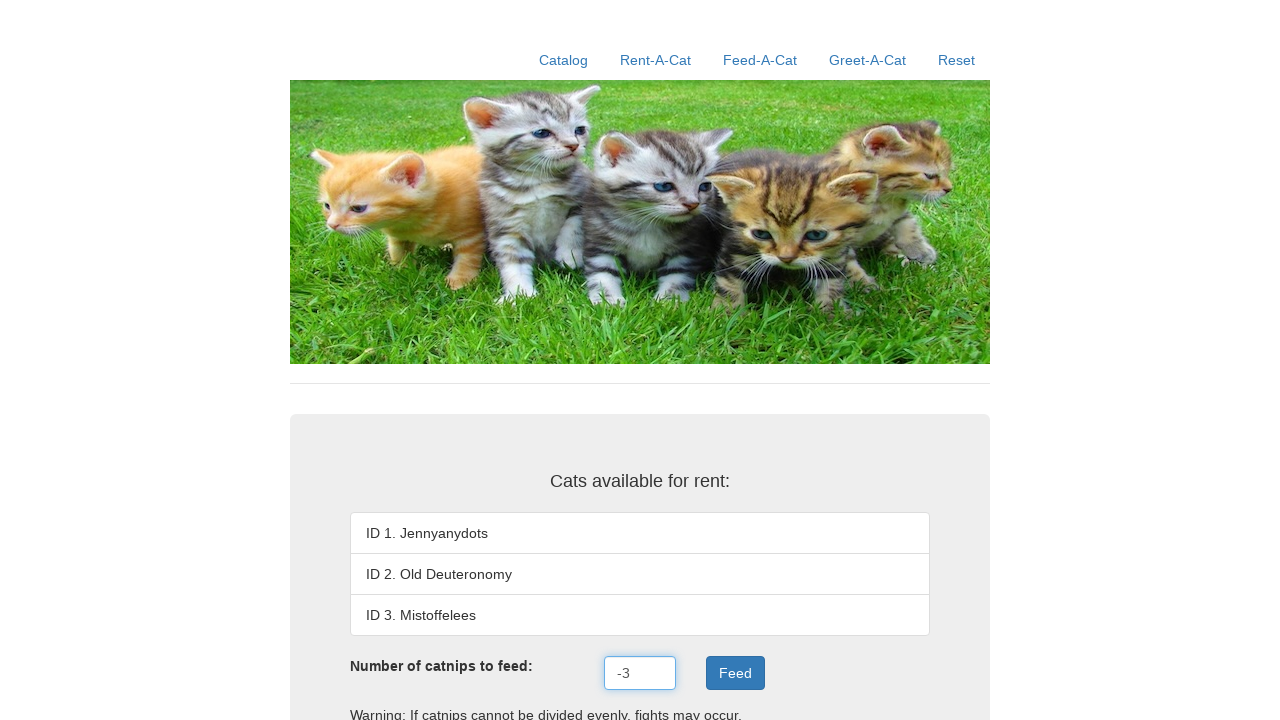

Clicked feed button to submit negative catnips value at (735, 673) on .btn
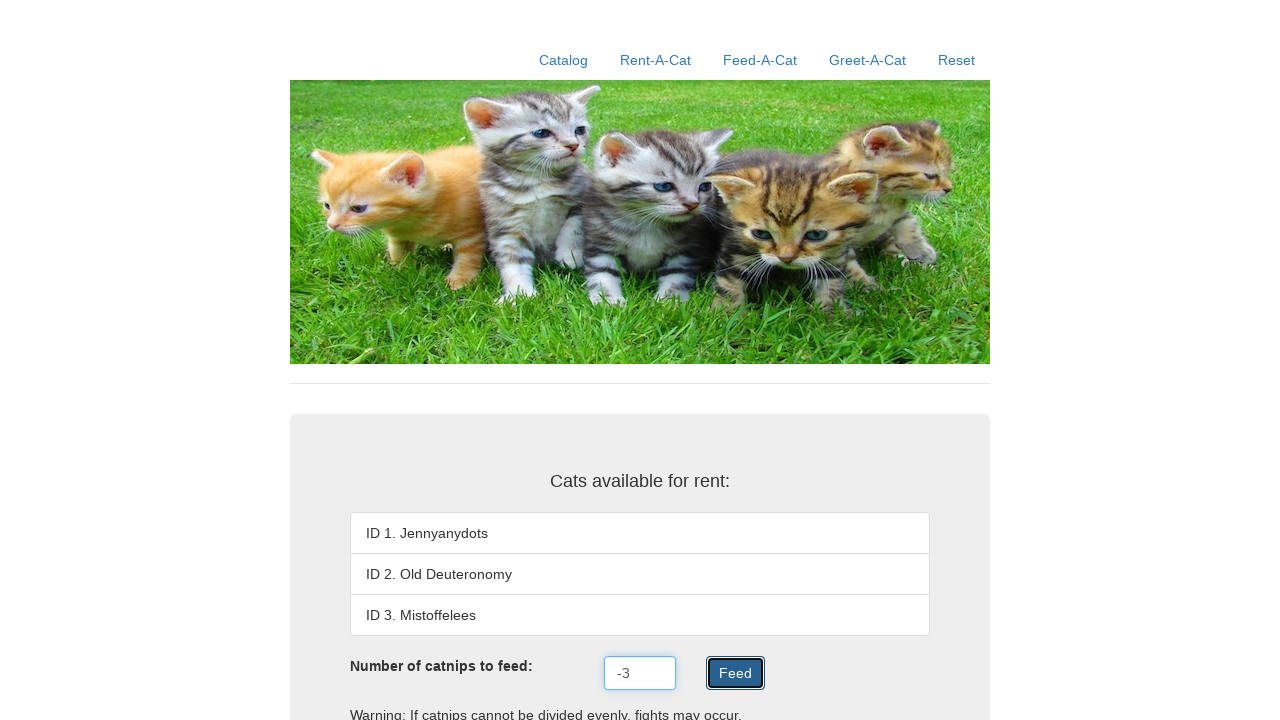

Feed result message appeared, verifying error handling for negative catnips
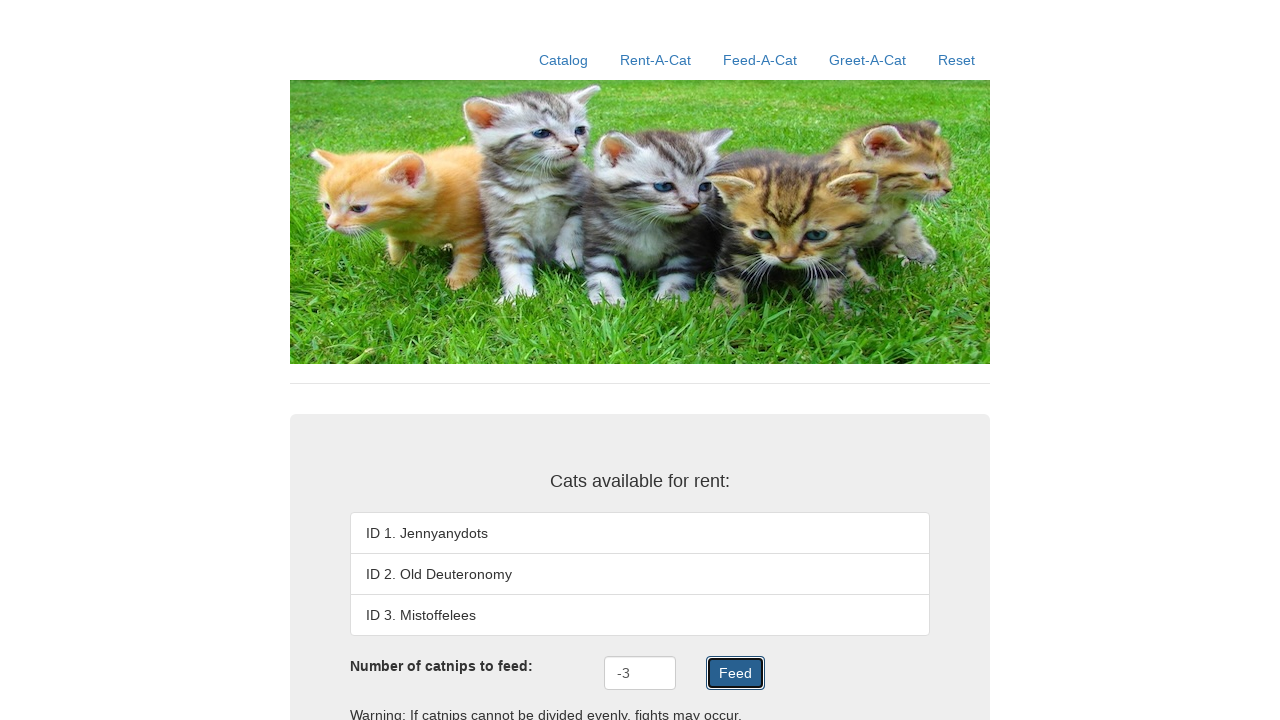

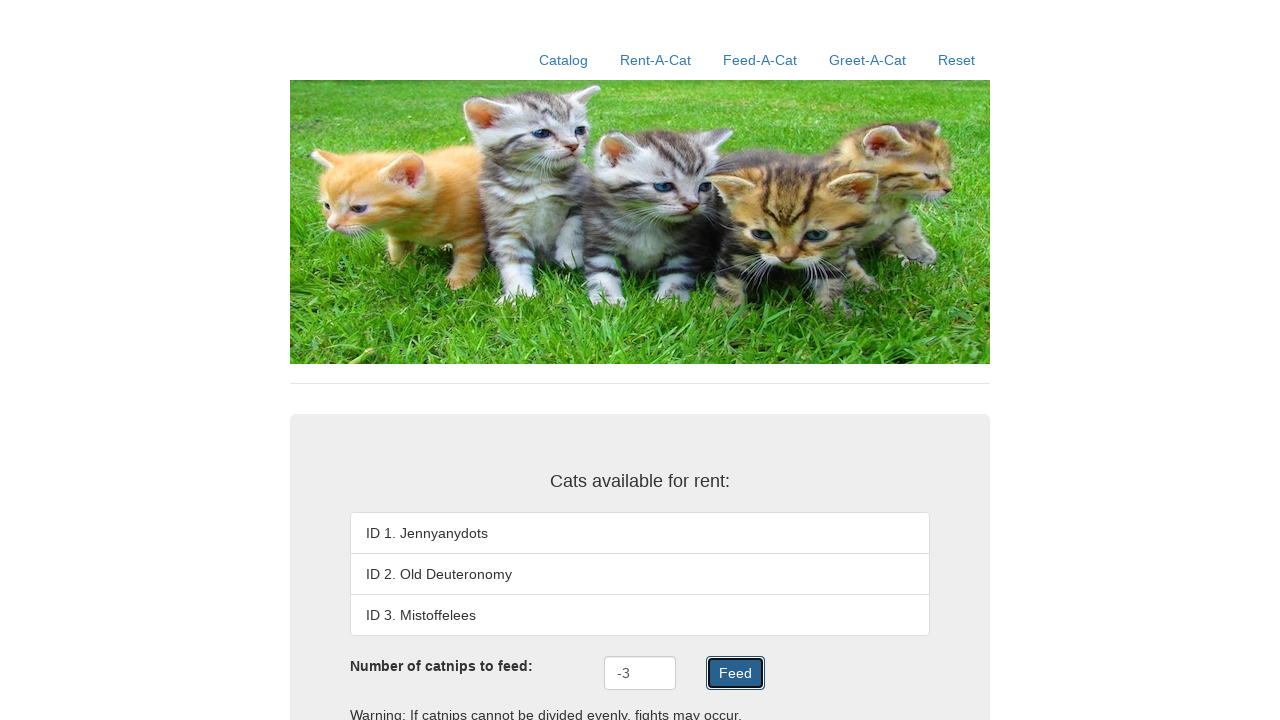